Tests radio button selection functionality across multiple radio button groups on a jQuery Mobile demo page, selecting various options in different styled radio button groups including basic markup, vertical, horizontal, mini size, icon position, theme, and enhanced groups.

Starting URL: https://demos.jquerymobile.com/1.4.5/checkboxradio-radio/

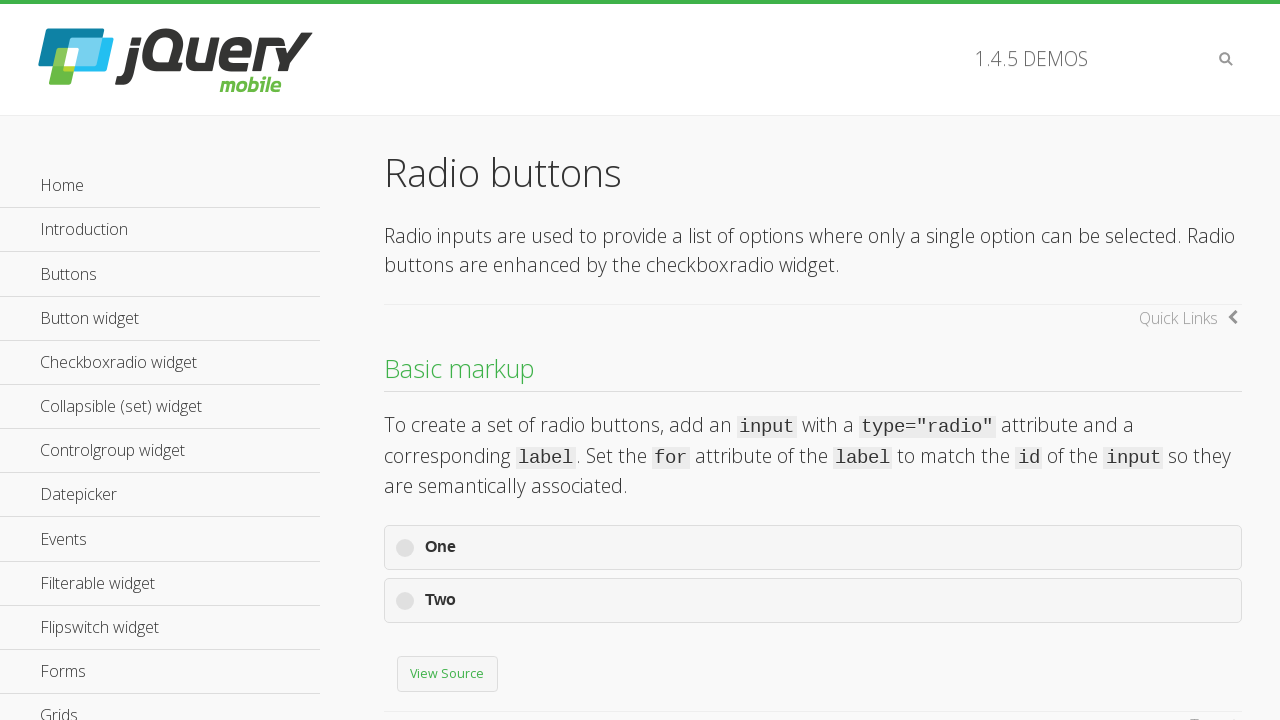

Selected 'Two' in Basic markup radio button group at (813, 601) on xpath=//div[@role='main']/div[1]/form/div/label[contains(text(), 'Two')]
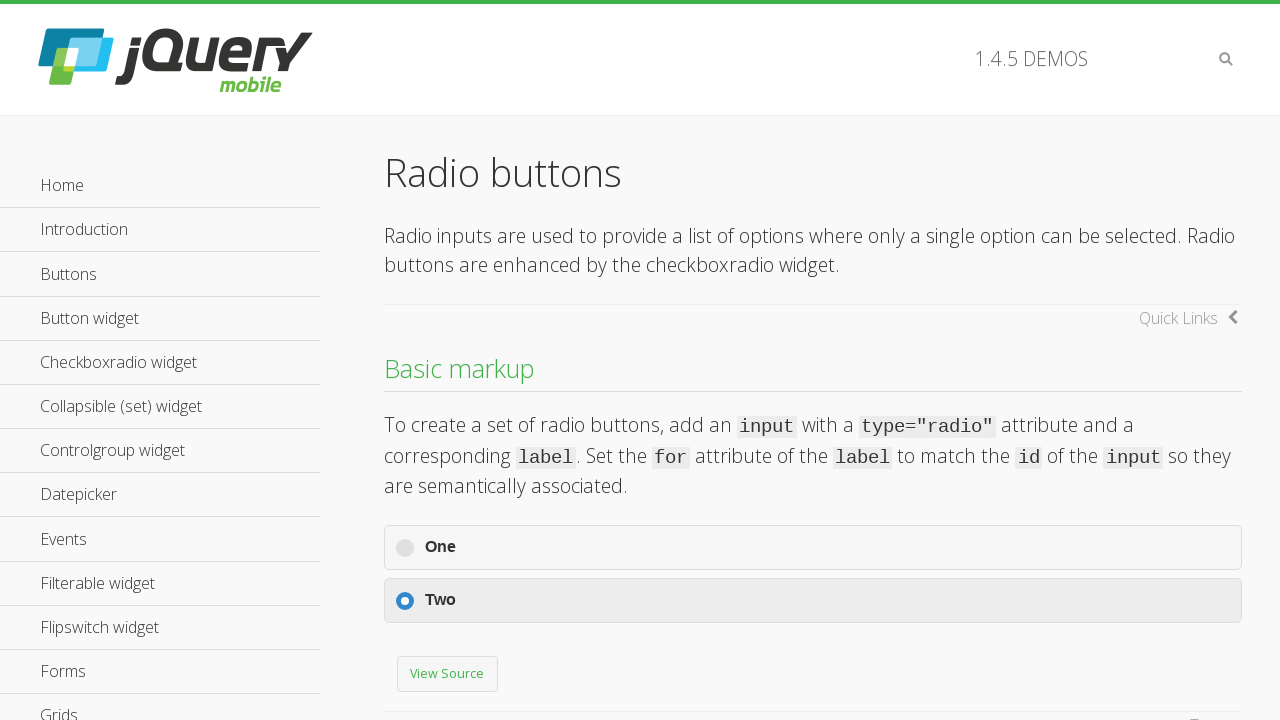

Selected 'One' in Vertical radio button group at (813, 360) on xpath=//div[@role='main']/div[3]/form/fieldset/div[2]/div/label[contains(text(),
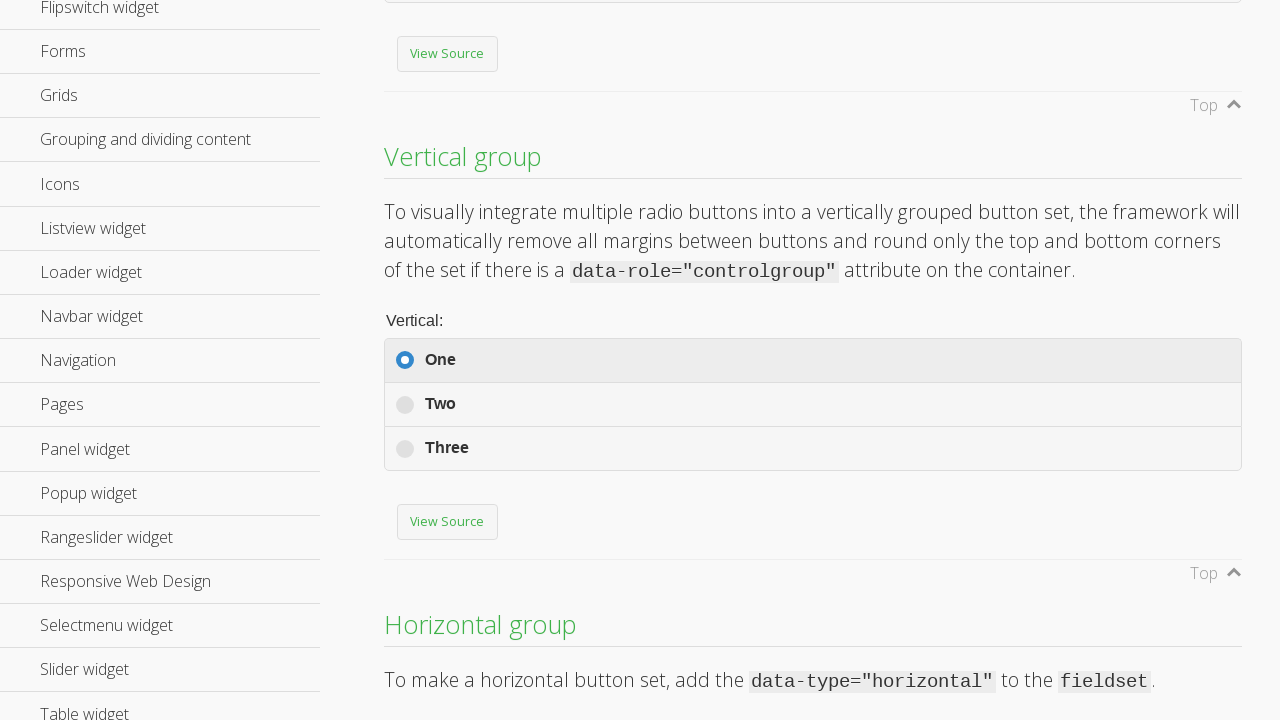

Selected 'Three' in Horizontal radio button group at (551, 361) on xpath=//div[@role='main']/div[5]/form/fieldset/div[2]/div//label[contains(text()
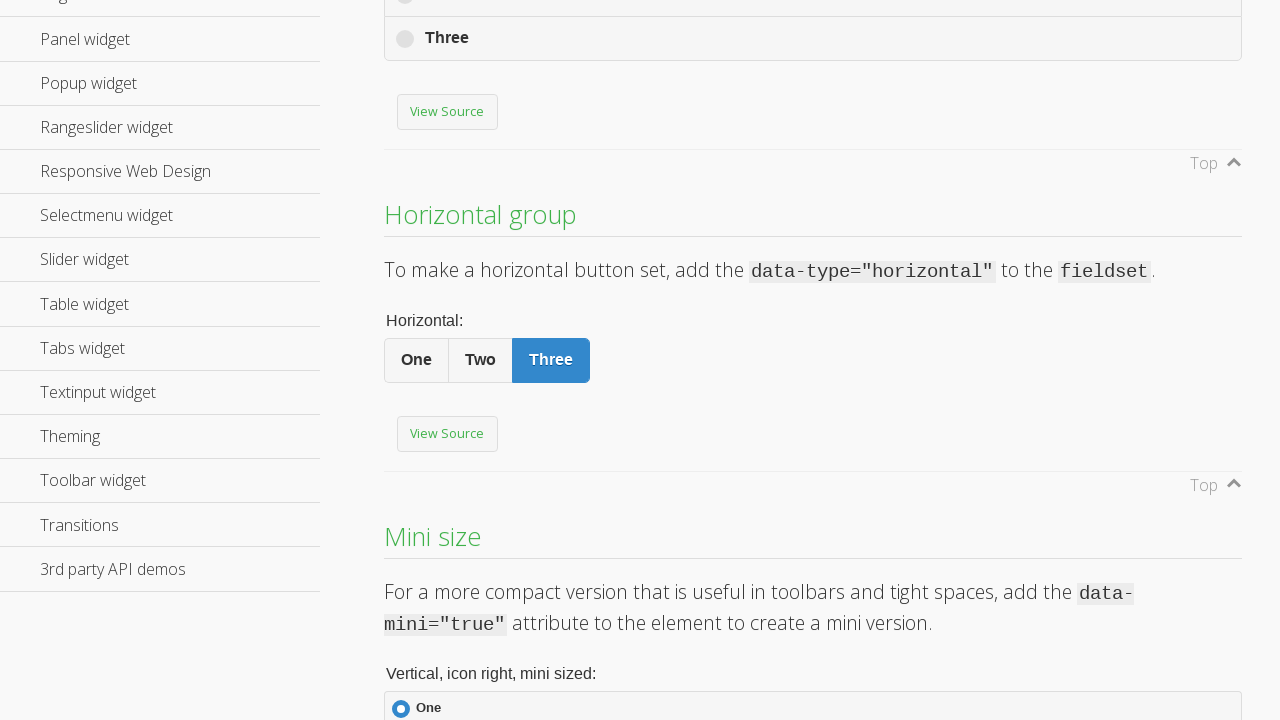

Selected 'Three' in Mini size radio button group at (813, 360) on xpath=//div[@role='main']/div[7]/form/fieldset/div[2]/div//label[contains(text()
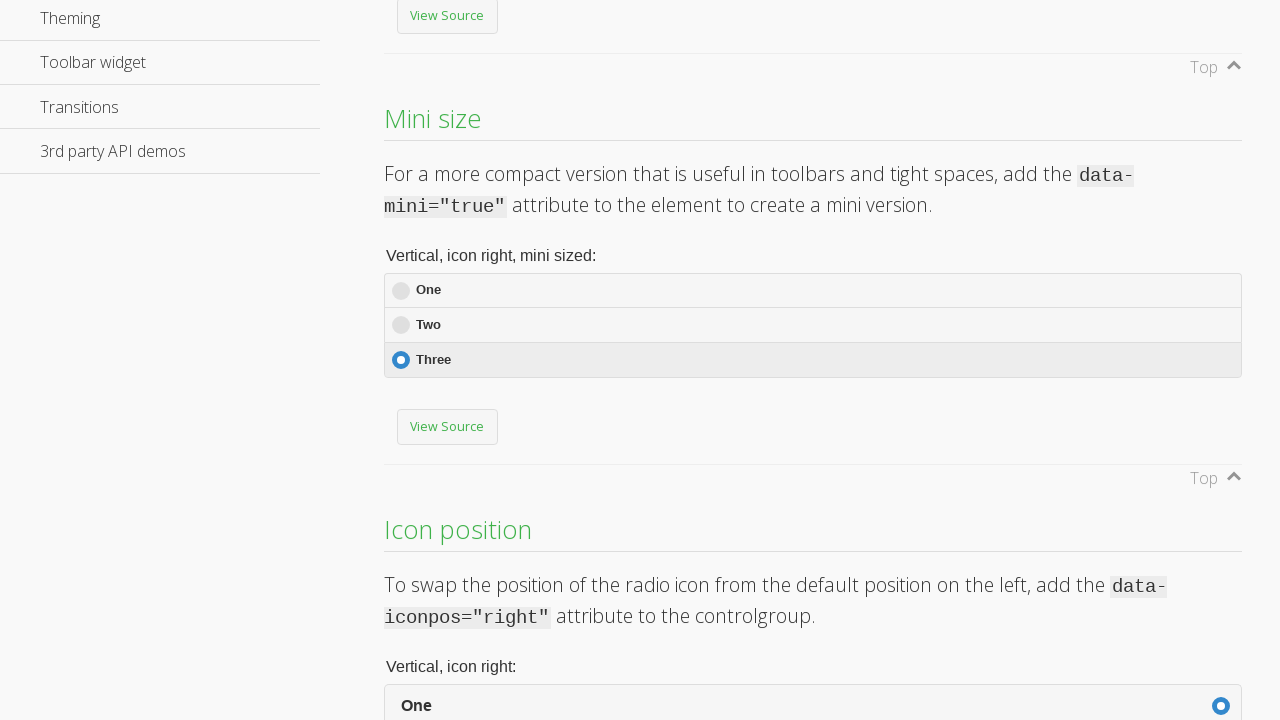

Selected 'Three' in Icon position radio button group at (813, 361) on xpath=//div[@role='main']/div[9]/form/fieldset/div[2]/div//label[contains(text()
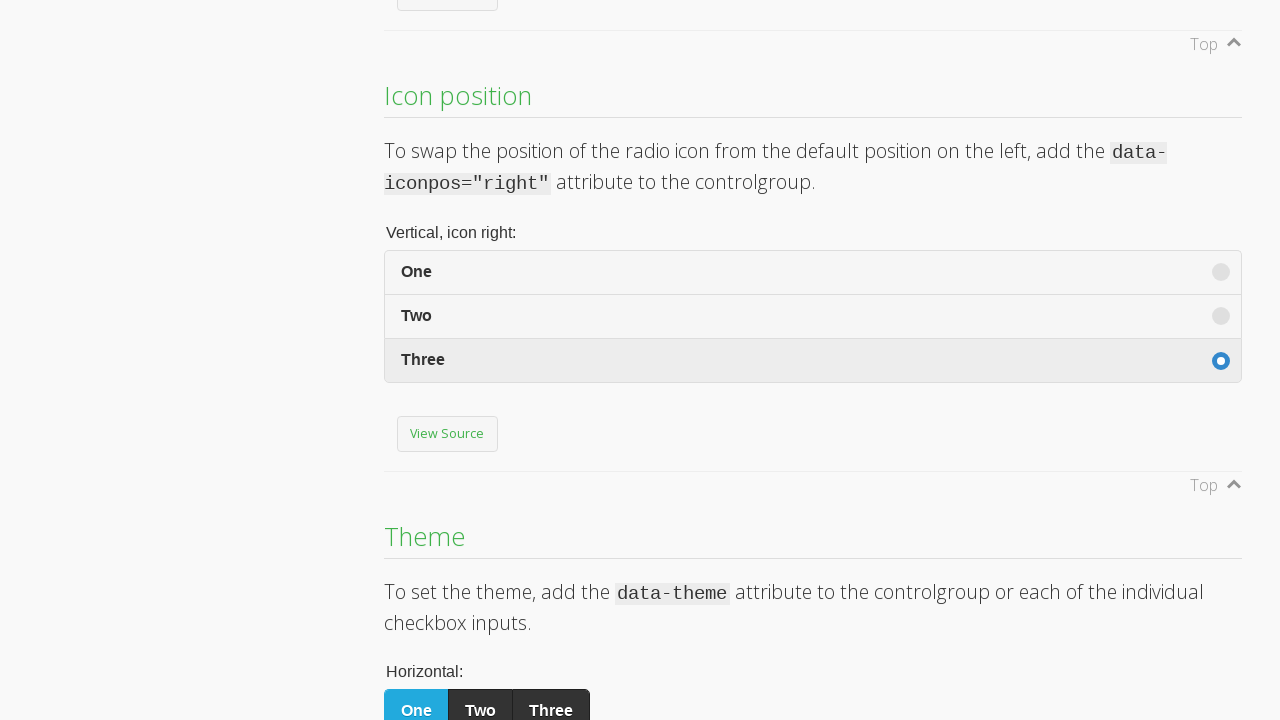

Selected 'Three' in Theme radio button group at (551, 698) on xpath=//div[@role='main']/div[11]/form/fieldset/div[2]/div//label[contains(text(
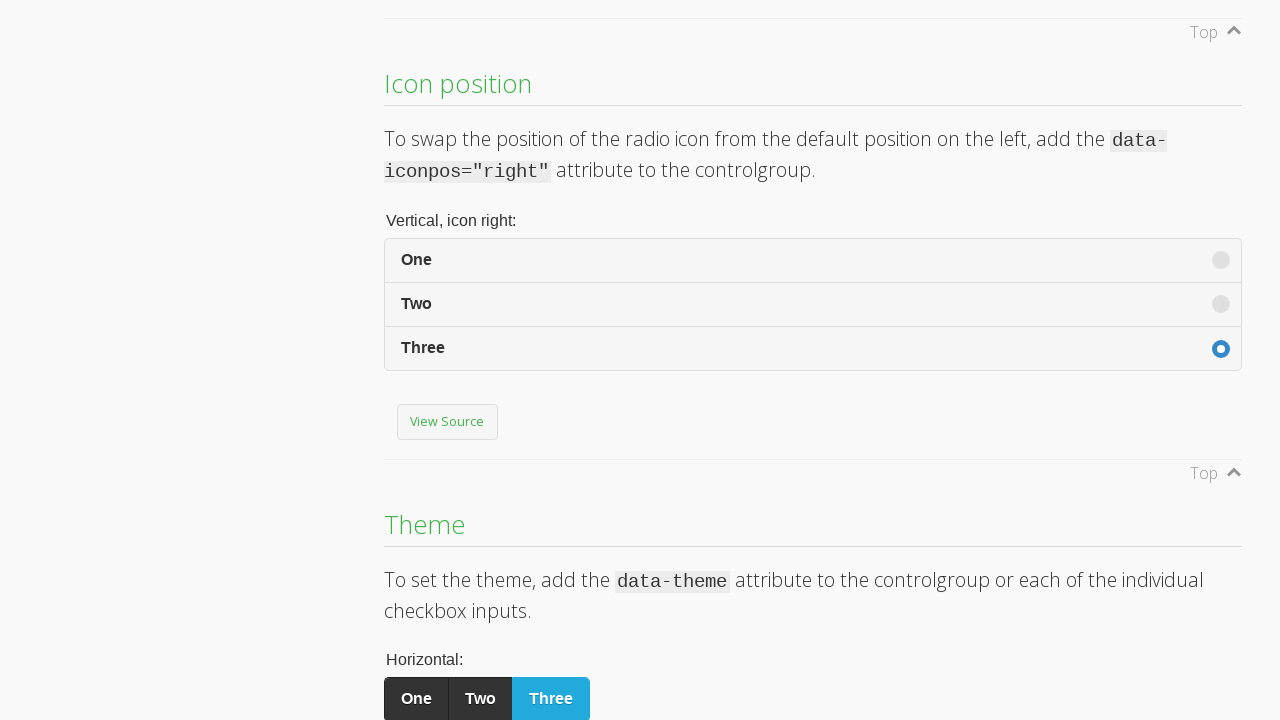

Selected 'I agree' in Enhanced radio button group at (813, 531) on xpath=//div[@role='main']/div[15]/div/label[contains(text(), 'I agree')]
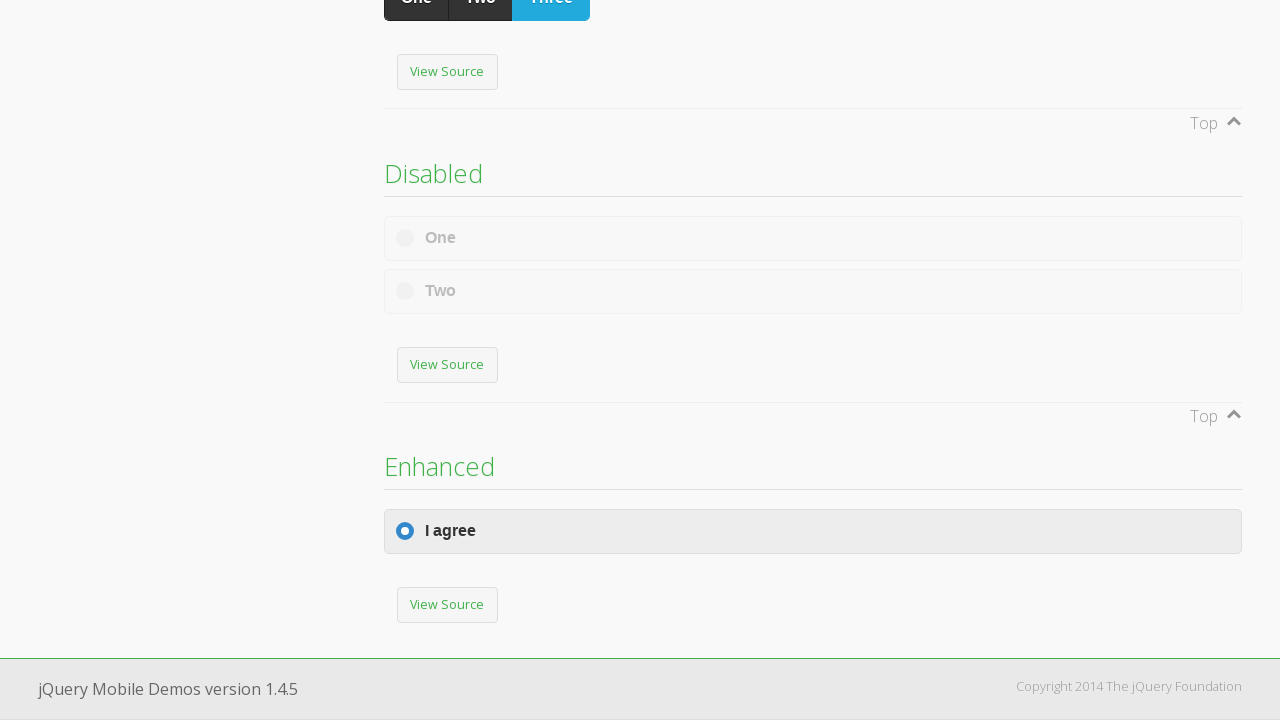

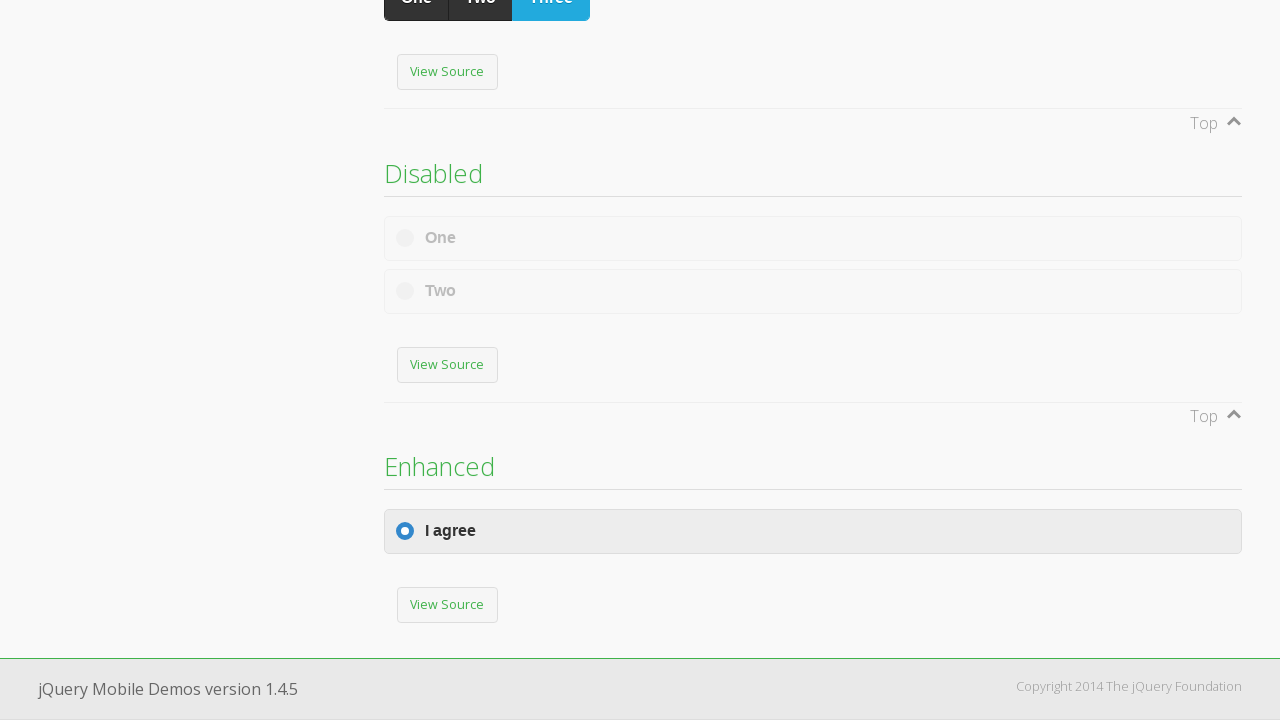